Tests GitHub advanced search form by filling in search term, repository owner, date filter, and language selection, then submitting the form to perform a code search.

Starting URL: https://github.com/search/advanced

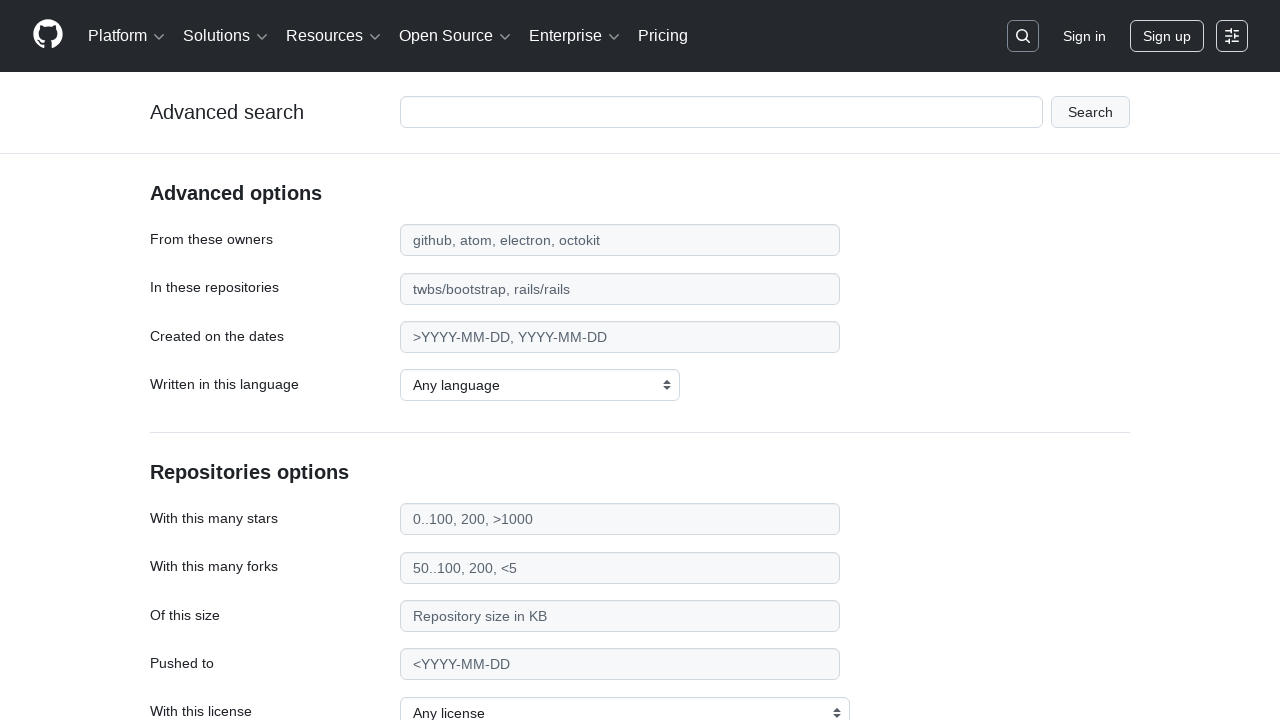

Filled search term field with 'web-scraper' on #adv_code_search input.js-advanced-search-input
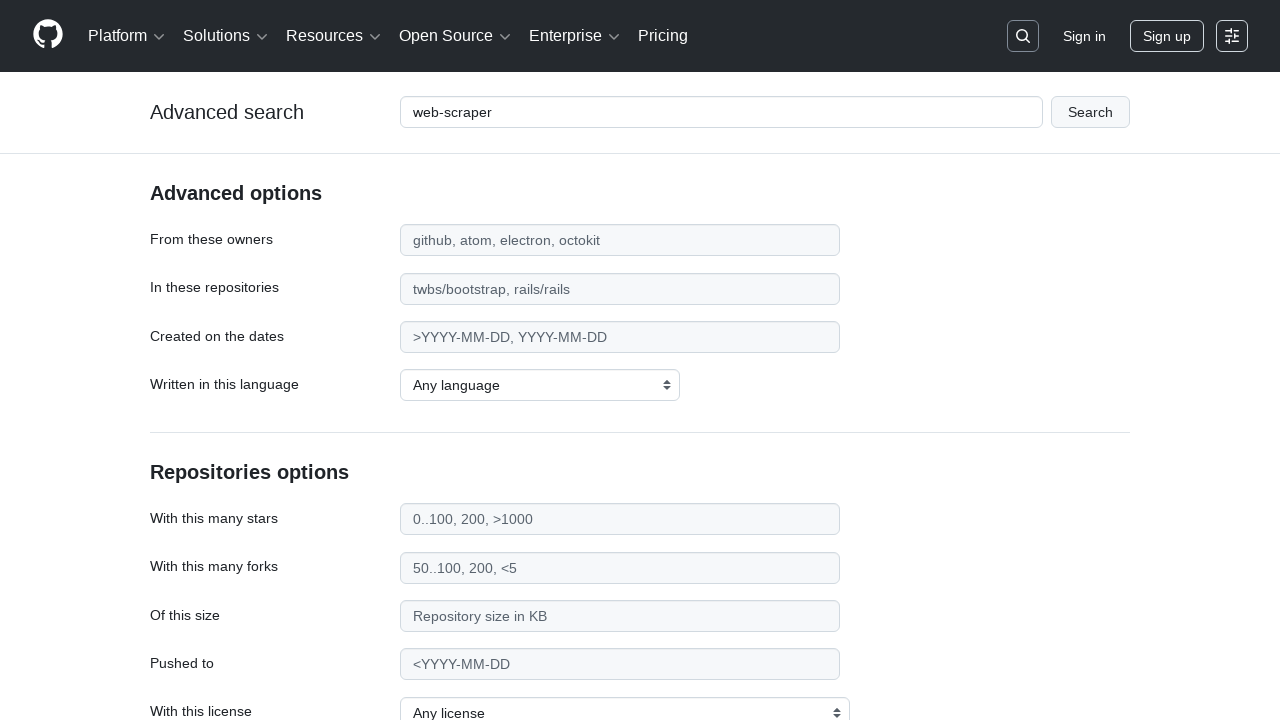

Filled repository owner field with 'microsoft' on #search_from
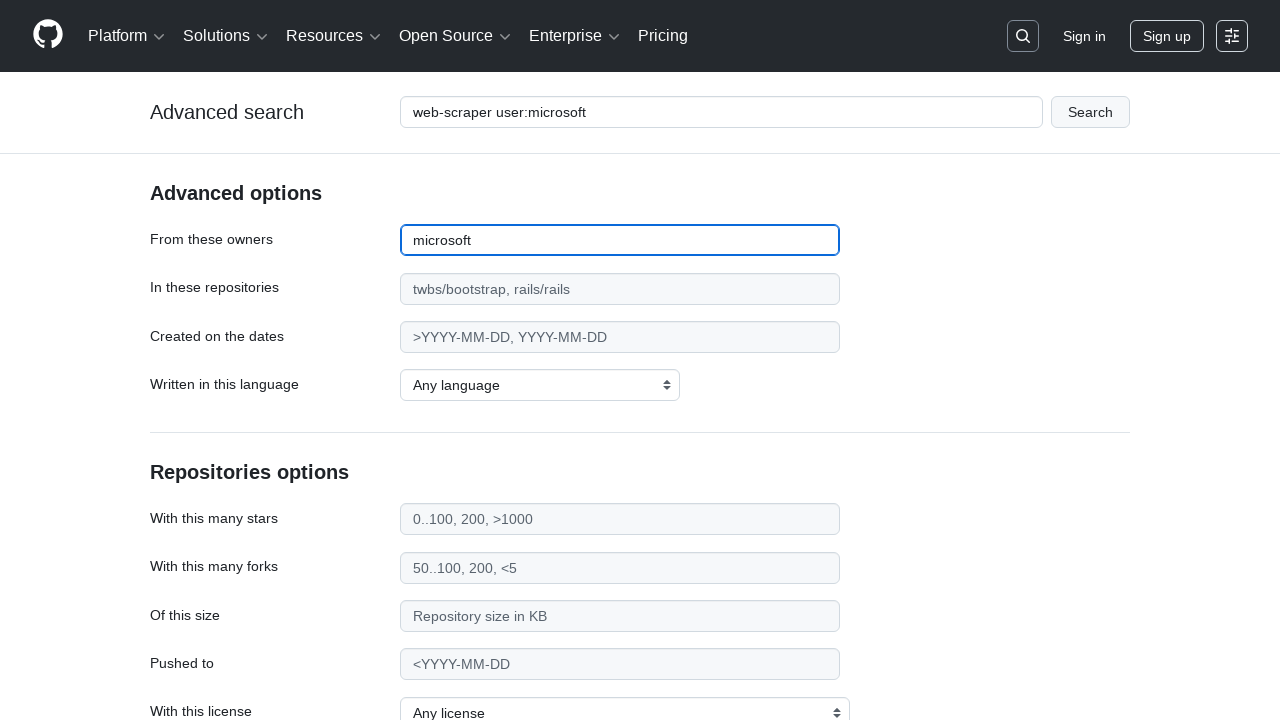

Filled date filter field with '>2020' on #search_date
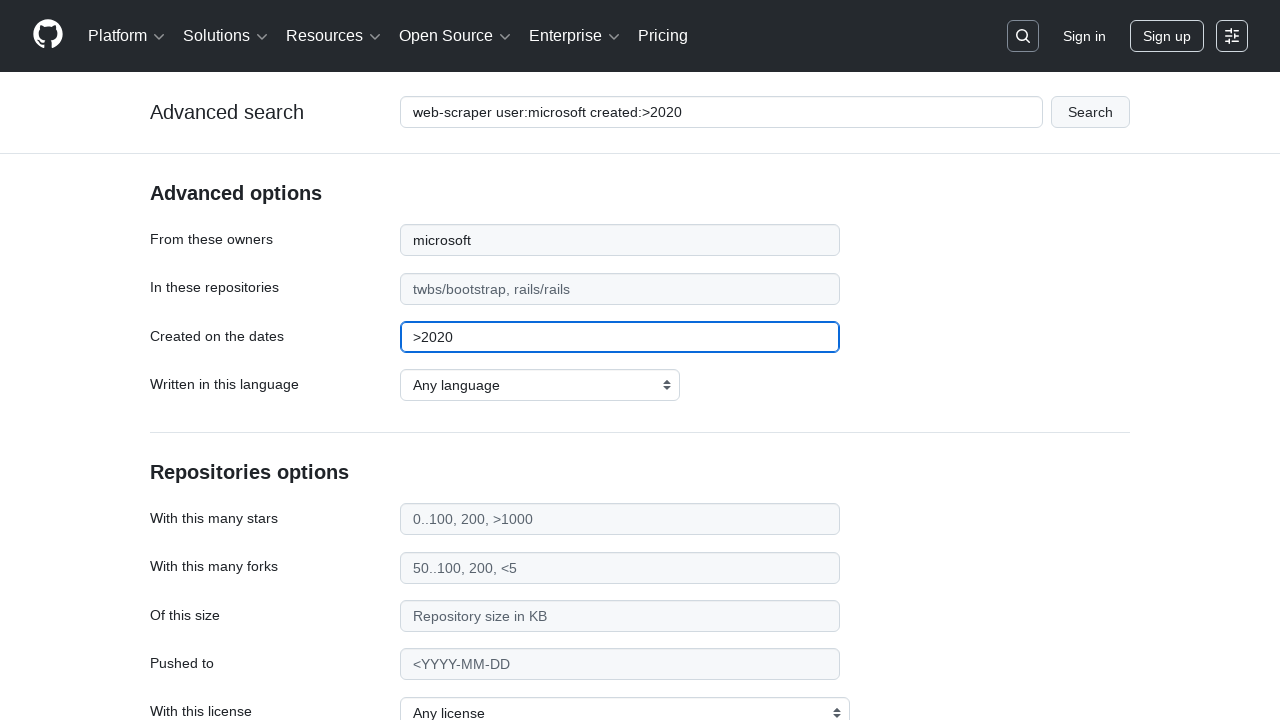

Selected 'Python' as the programming language on select#search_language
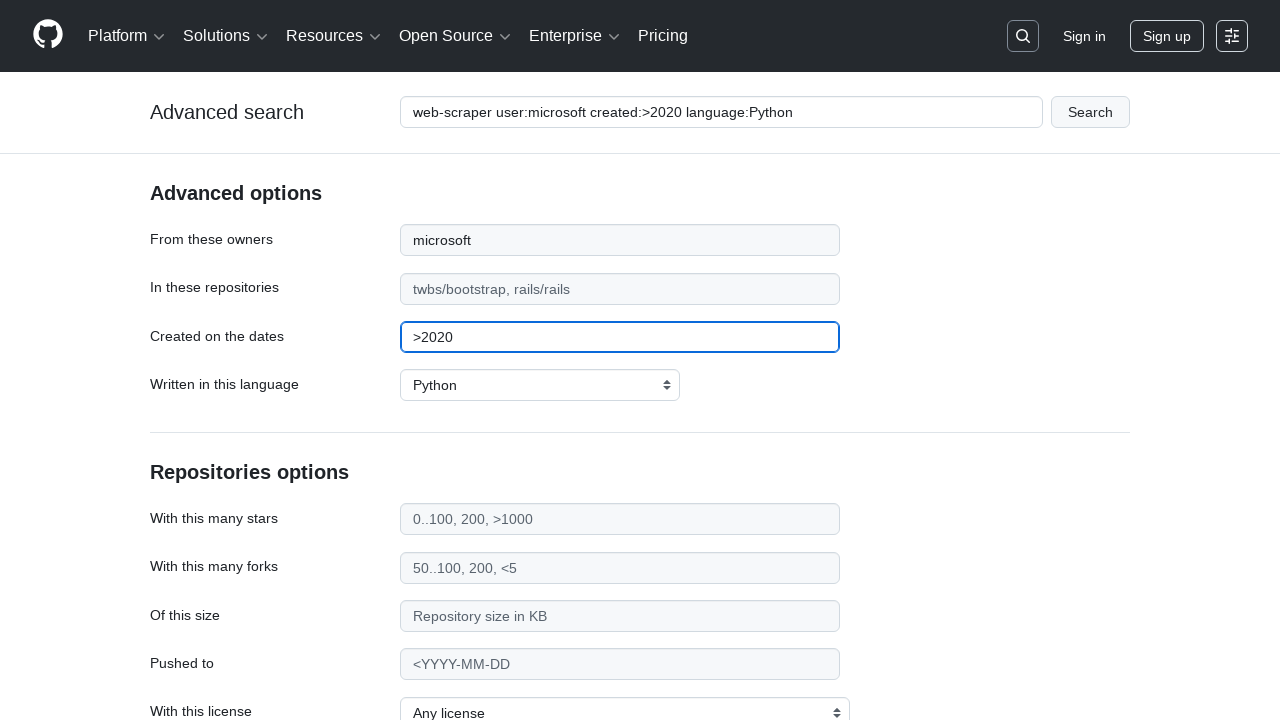

Clicked submit button to perform advanced code search at (1090, 112) on #adv_code_search button[type="submit"]
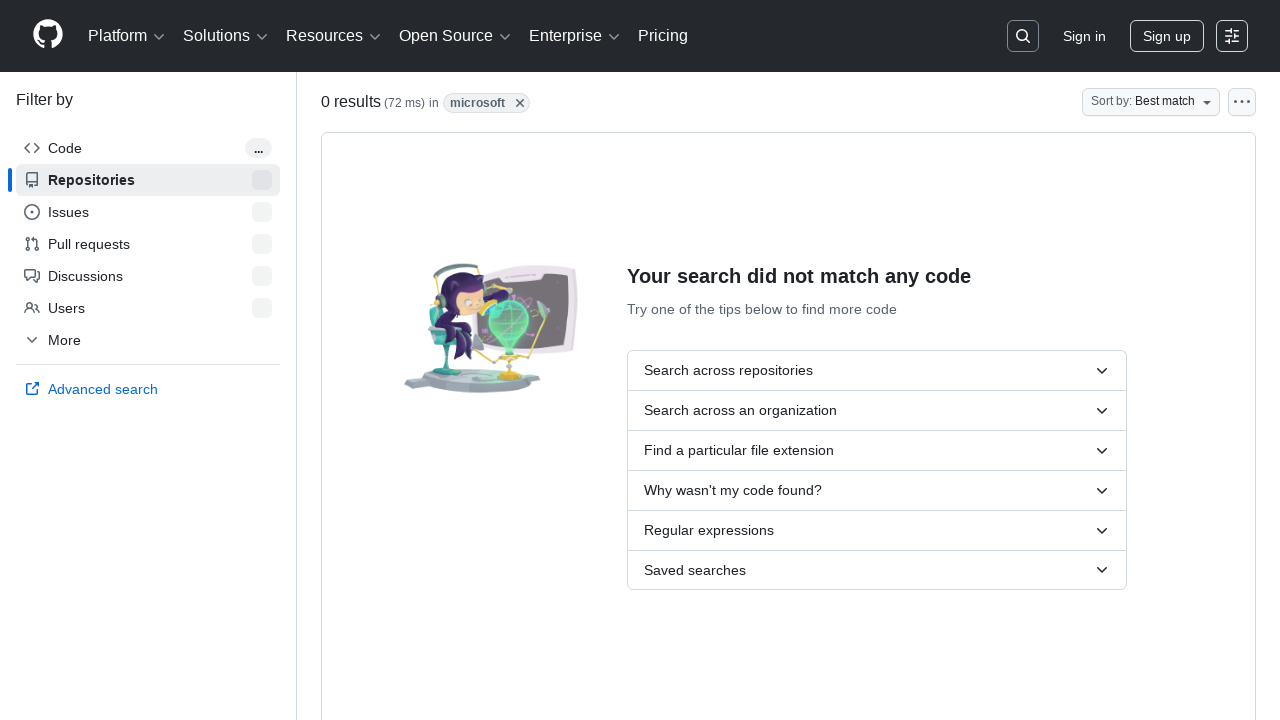

Search results page loaded successfully
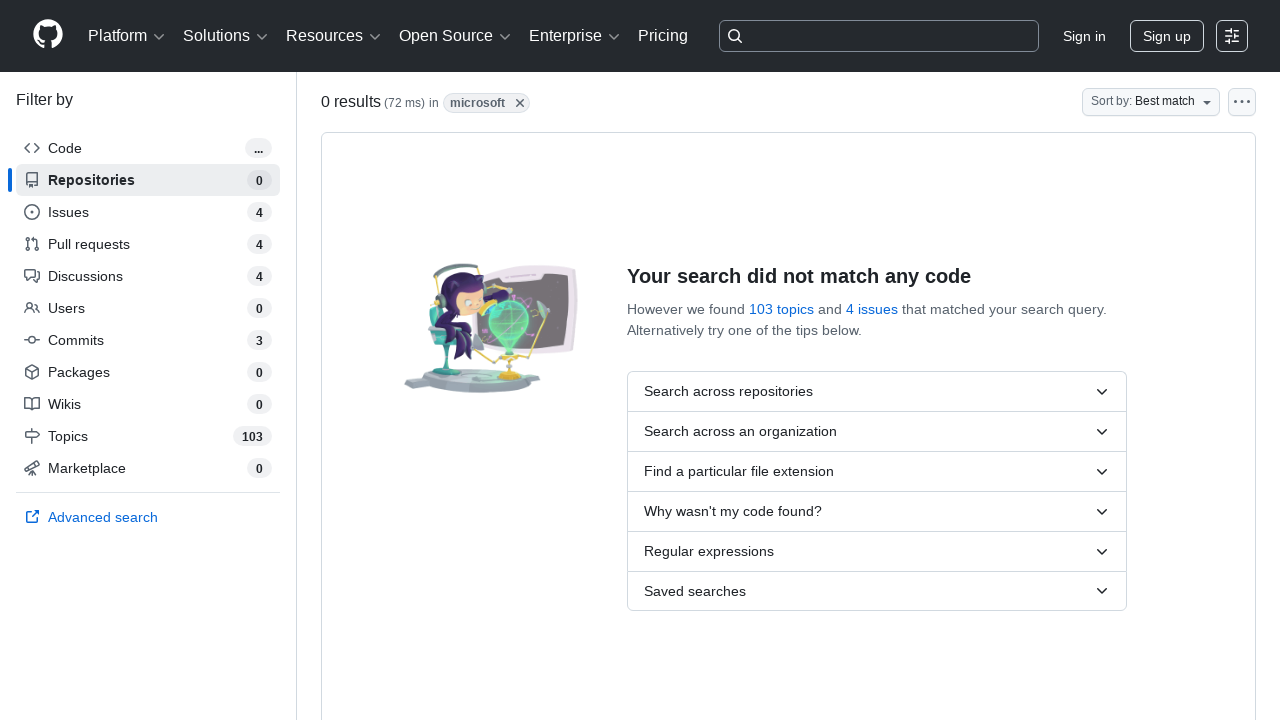

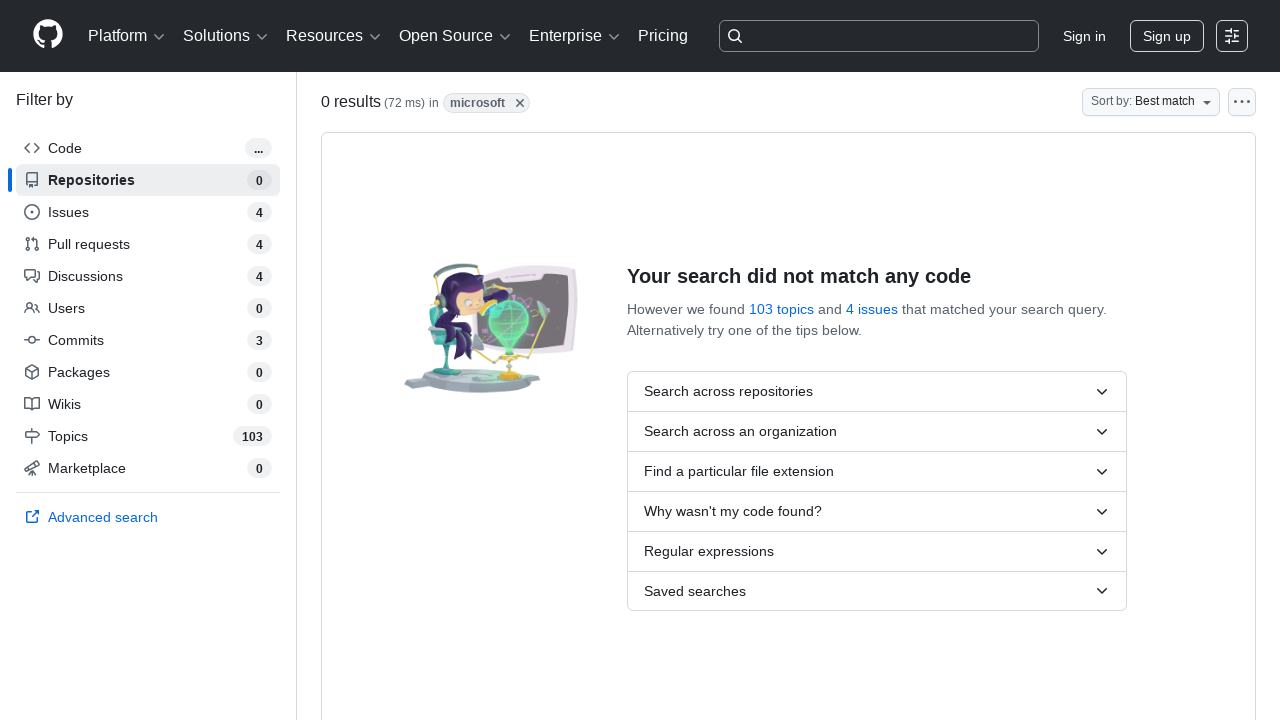